Tests shopping cart calculations by adding multiple products (Stuffed Frog x2, Fluffy Bunny x5, Valentine Bear x3) to the cart and verifying the total price equals $116.90

Starting URL: http://jupiter.cloud.planittesting.com

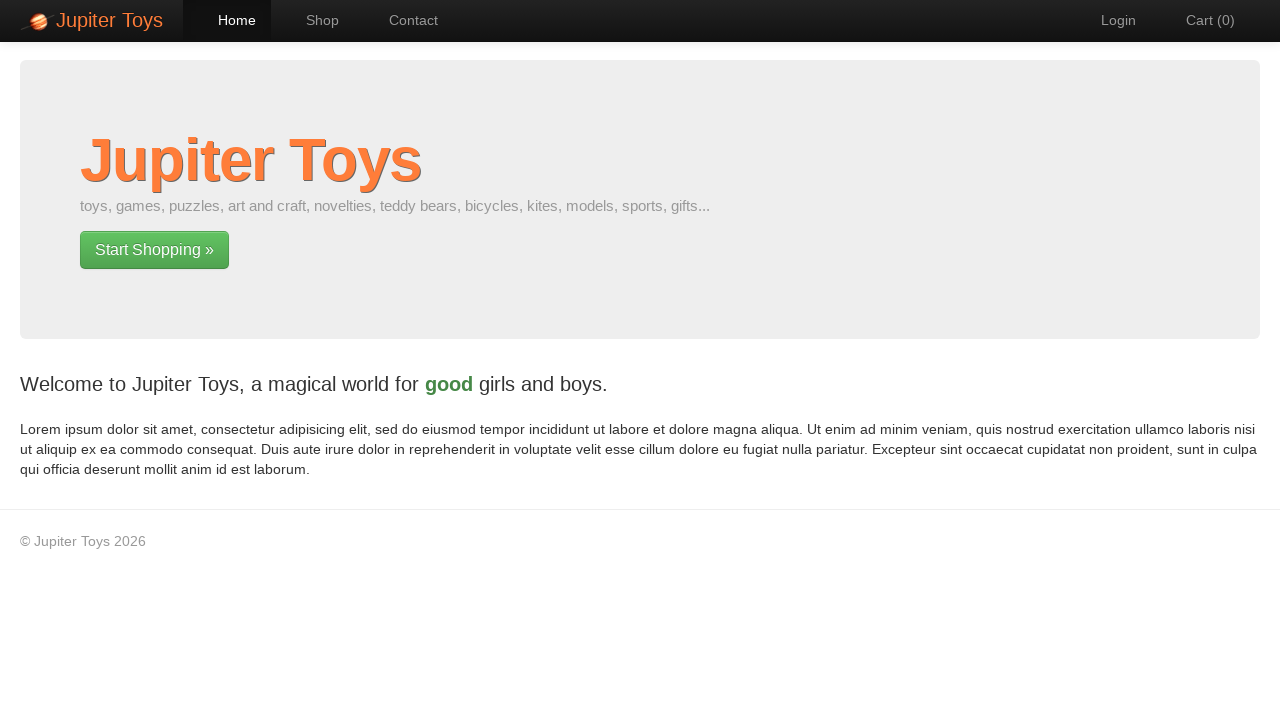

Clicked Shop menu to navigate to shop page at (312, 20) on a[href='#/shop']
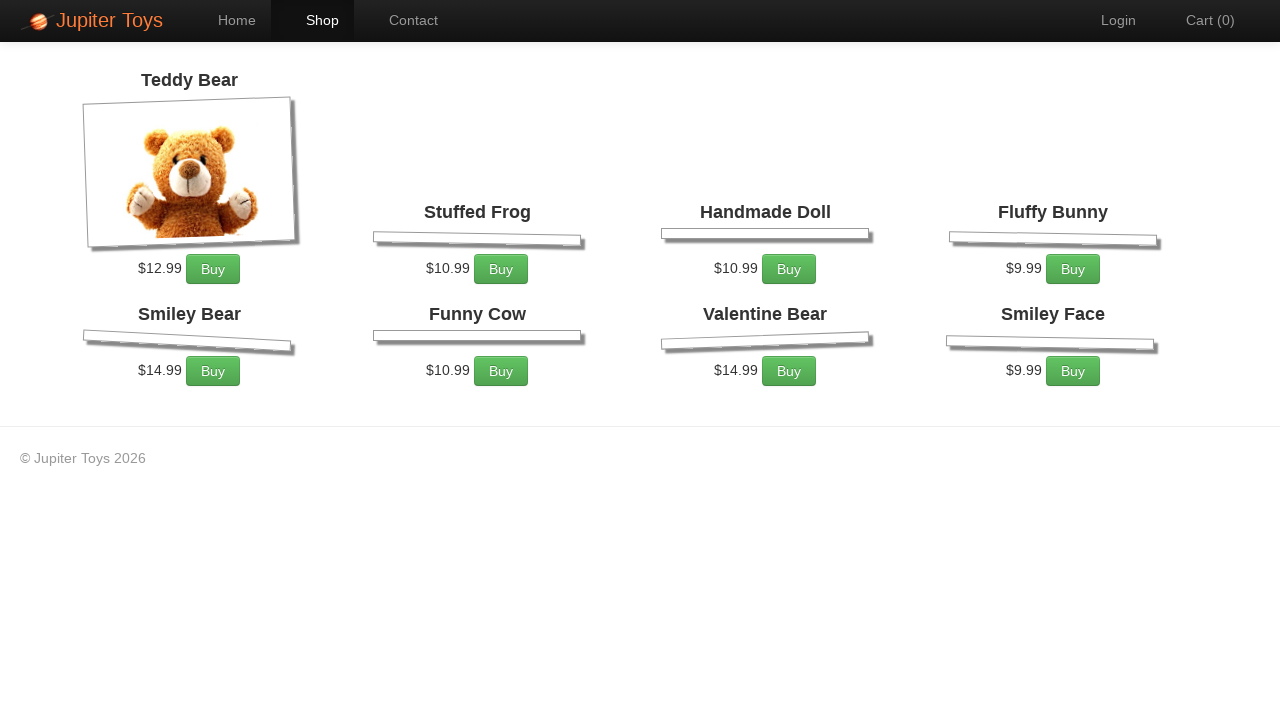

Shop page loaded with products displayed
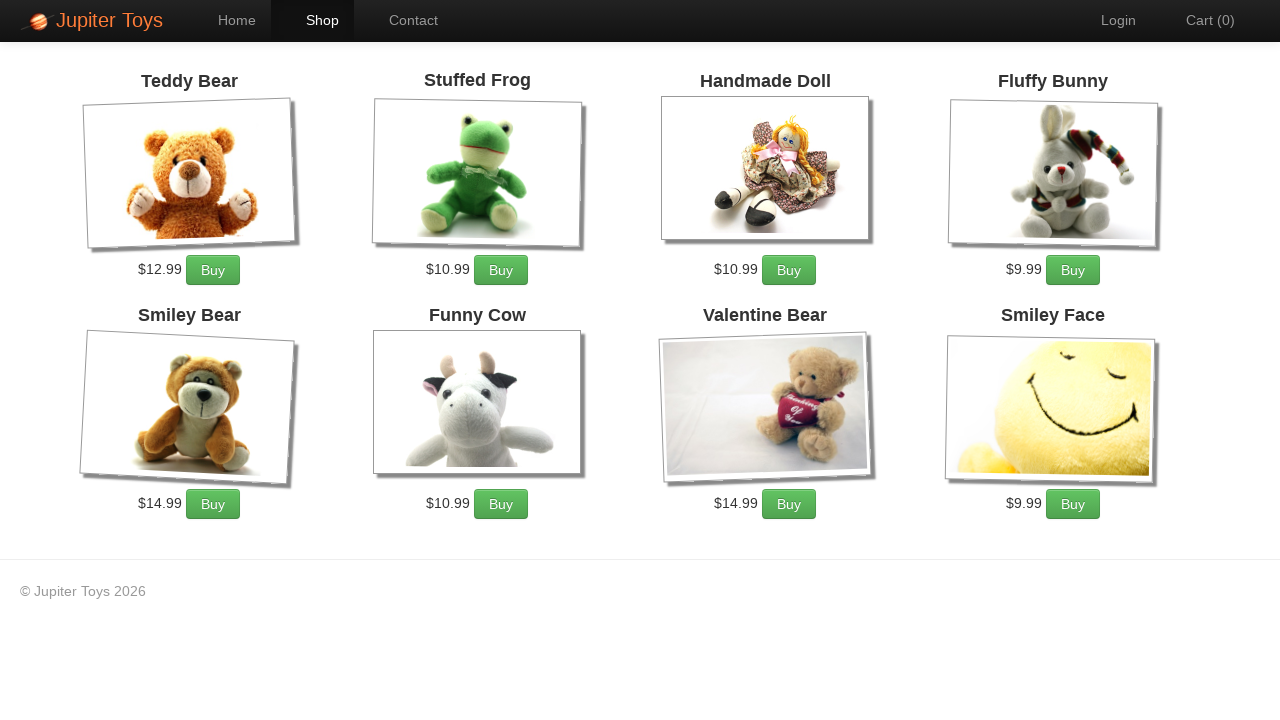

Added Stuffed Frog to cart at (501, 270) on li:has-text('Stuffed Frog') >> a:has-text('Buy')
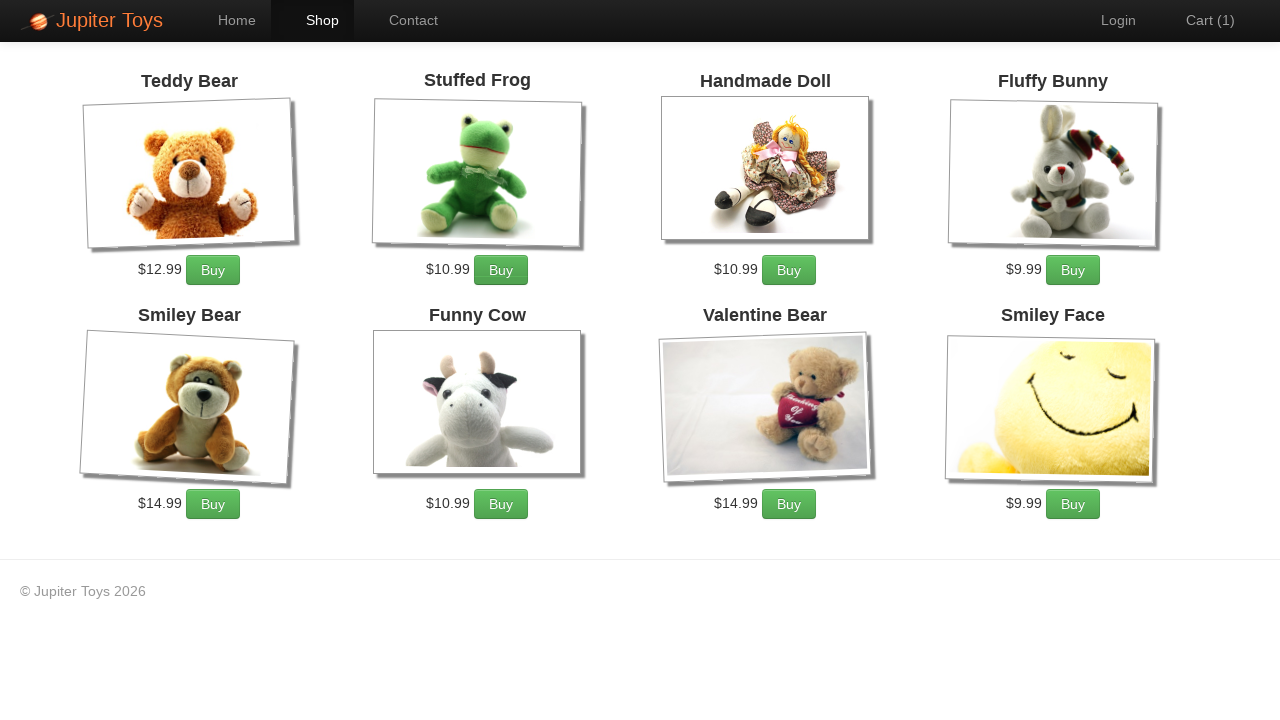

Added Stuffed Frog to cart at (501, 270) on li:has-text('Stuffed Frog') >> a:has-text('Buy')
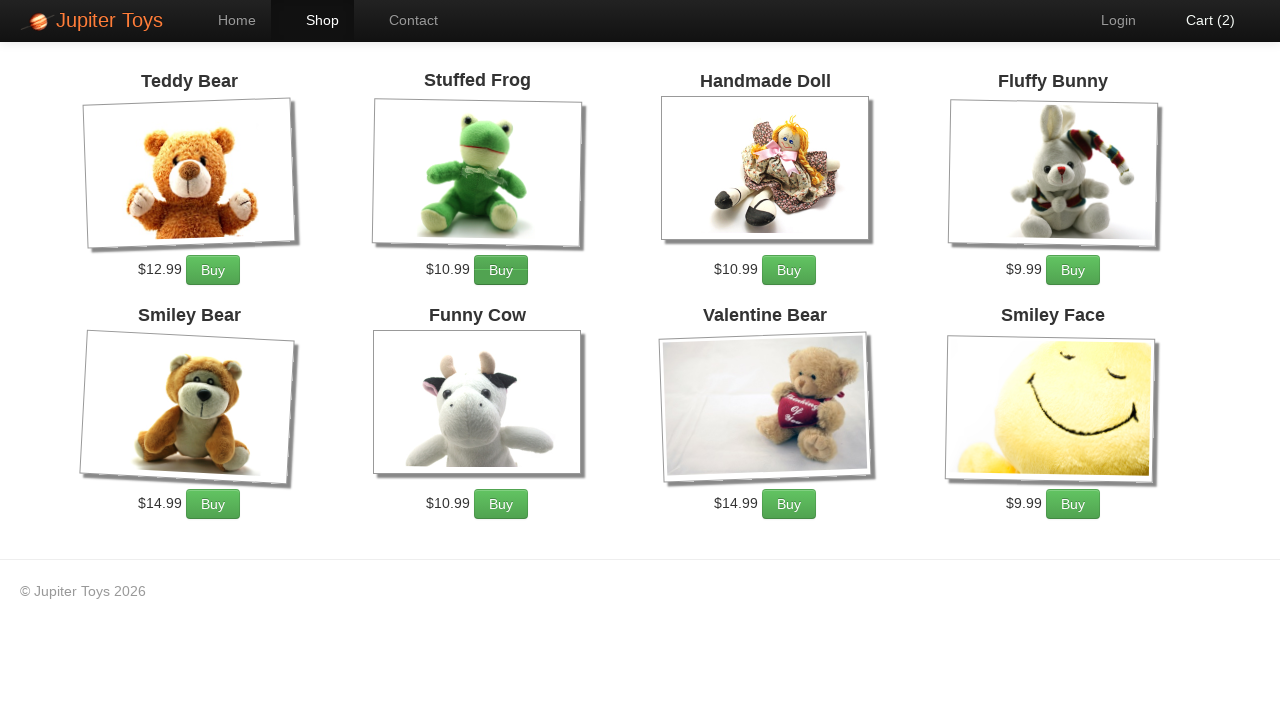

Added Fluffy Bunny to cart at (1073, 270) on li:has-text('Fluffy Bunny') >> a:has-text('Buy')
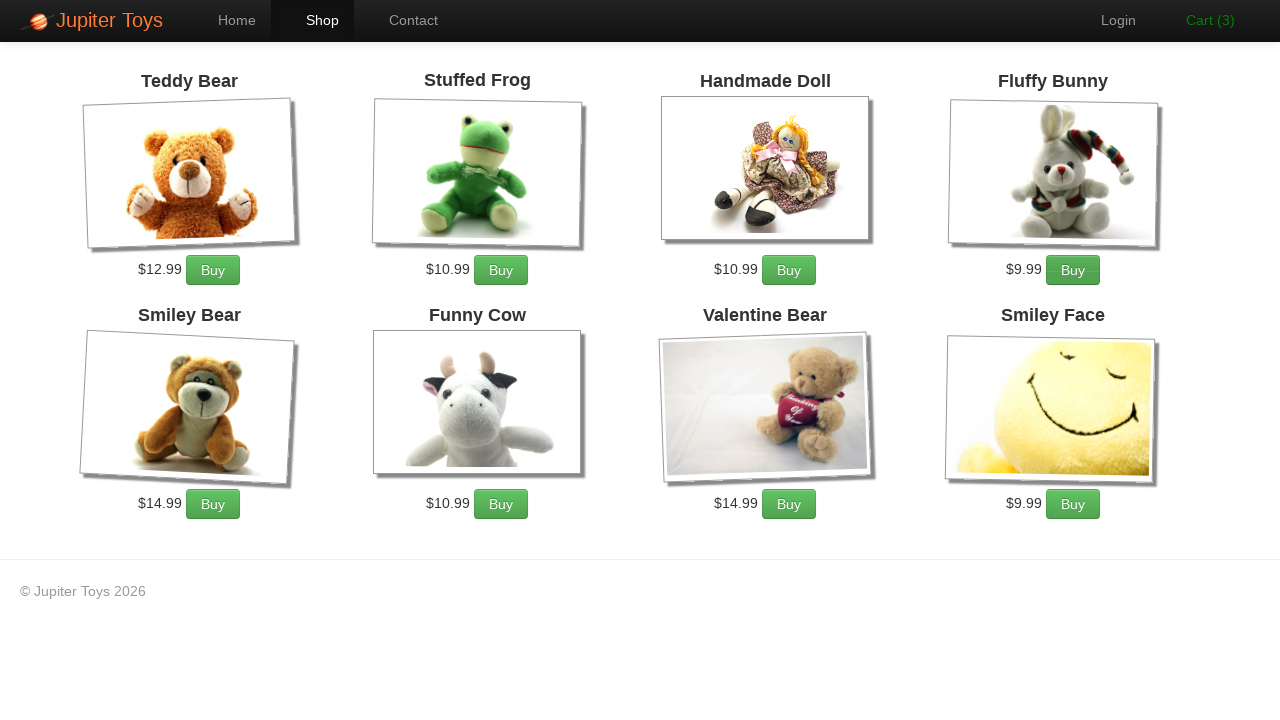

Added Fluffy Bunny to cart at (1073, 270) on li:has-text('Fluffy Bunny') >> a:has-text('Buy')
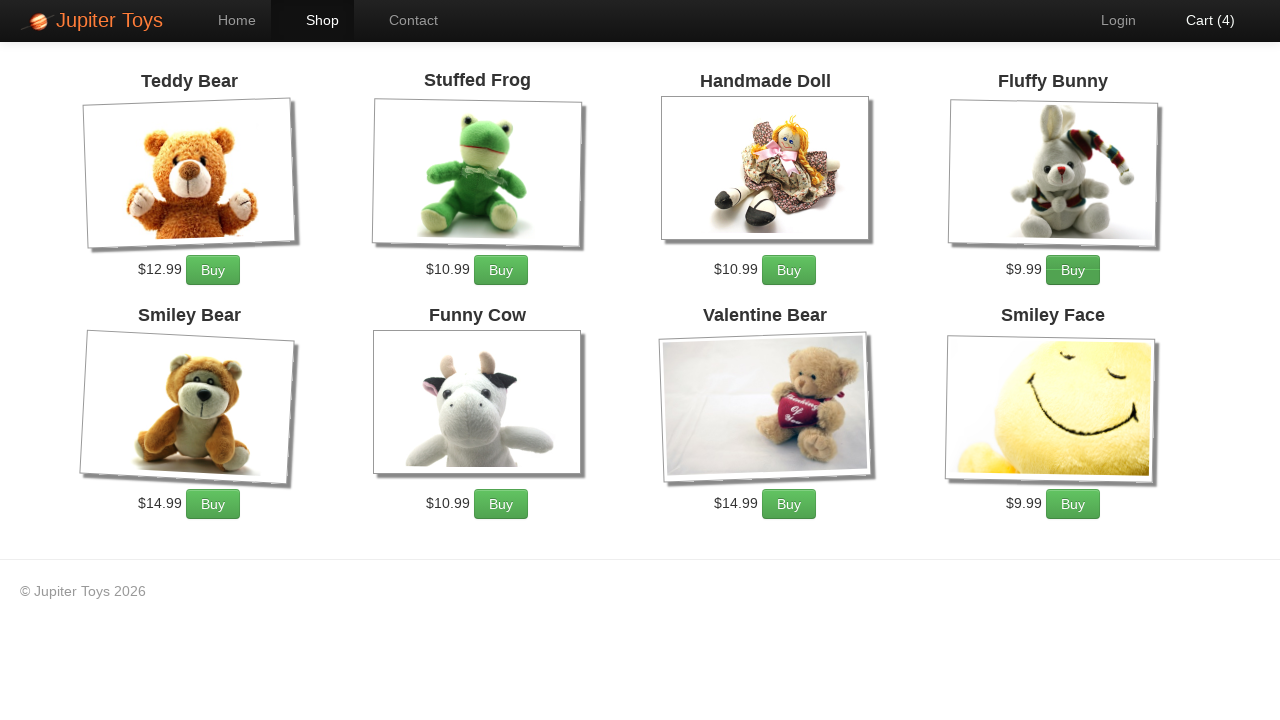

Added Fluffy Bunny to cart at (1073, 270) on li:has-text('Fluffy Bunny') >> a:has-text('Buy')
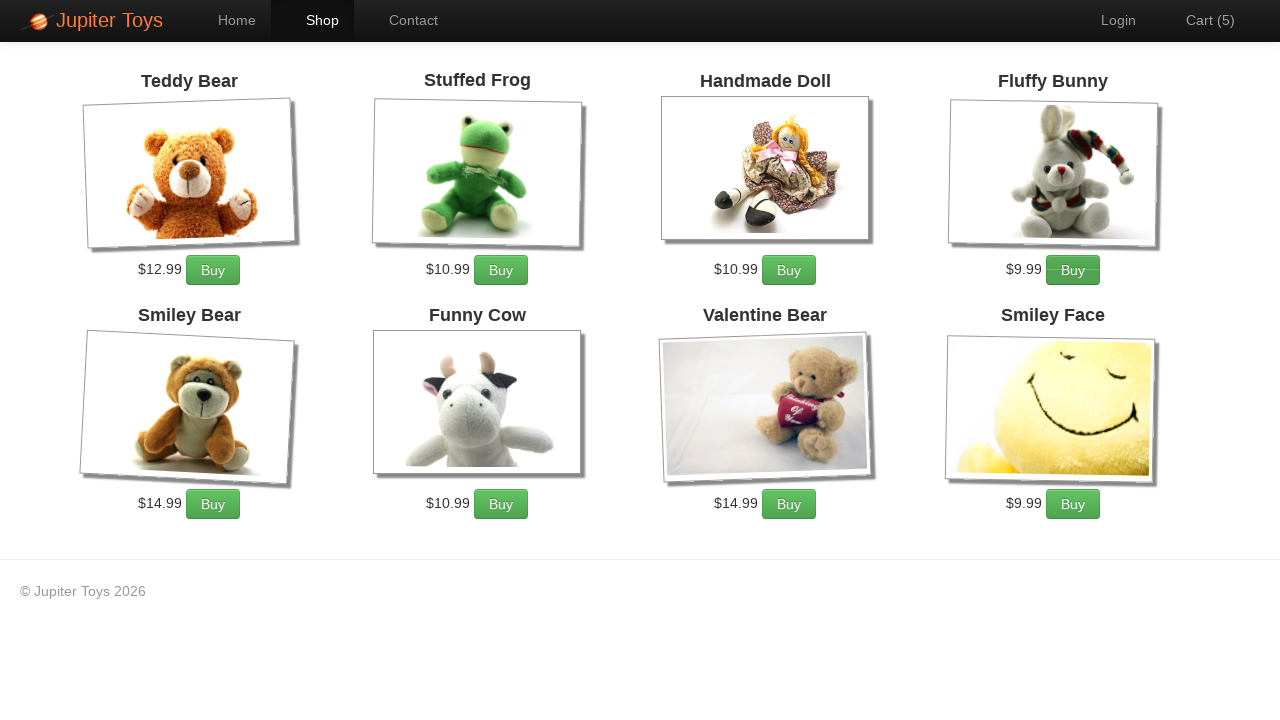

Added Fluffy Bunny to cart at (1073, 270) on li:has-text('Fluffy Bunny') >> a:has-text('Buy')
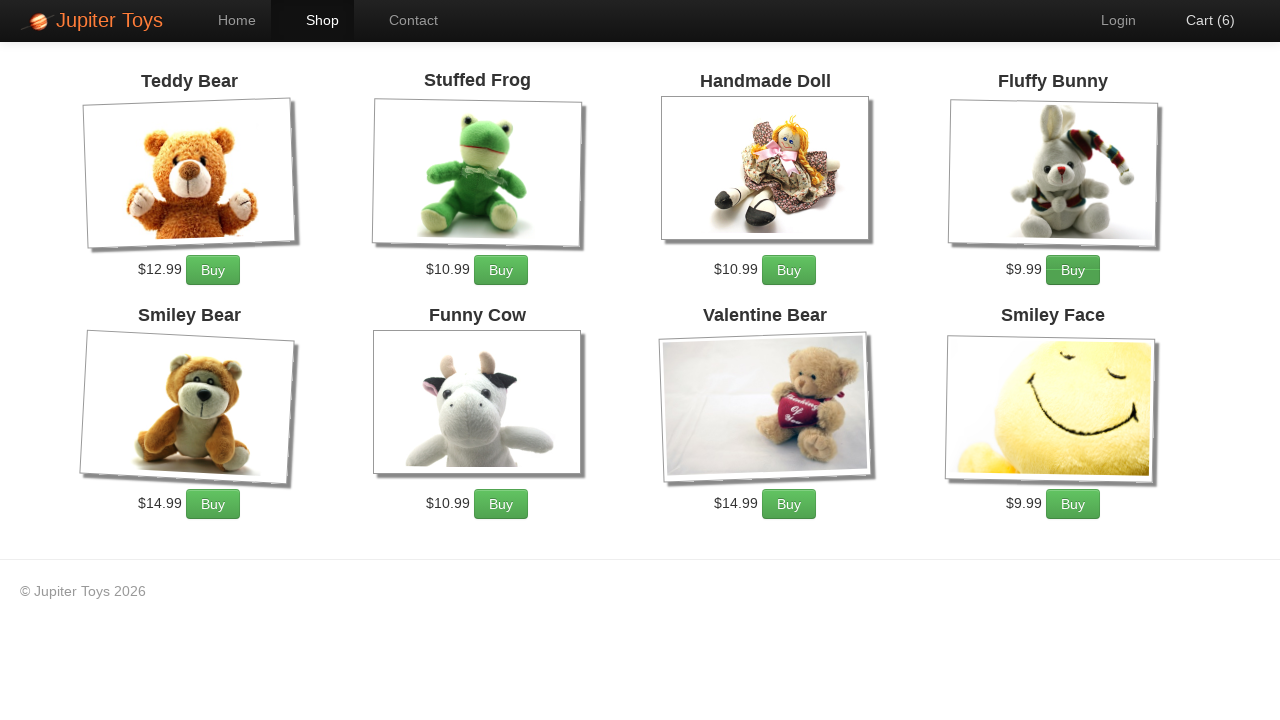

Added Fluffy Bunny to cart at (1073, 270) on li:has-text('Fluffy Bunny') >> a:has-text('Buy')
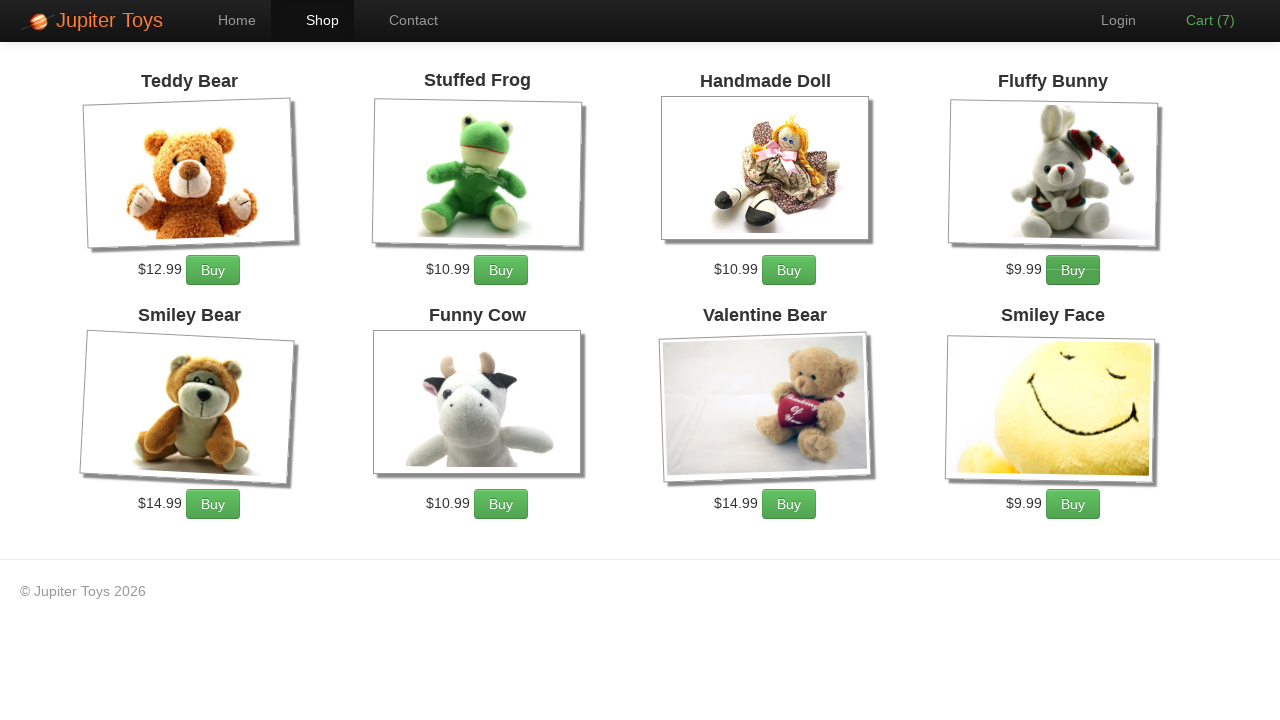

Added Valentine Bear to cart at (789, 504) on li:has-text('Valentine Bear') >> a:has-text('Buy')
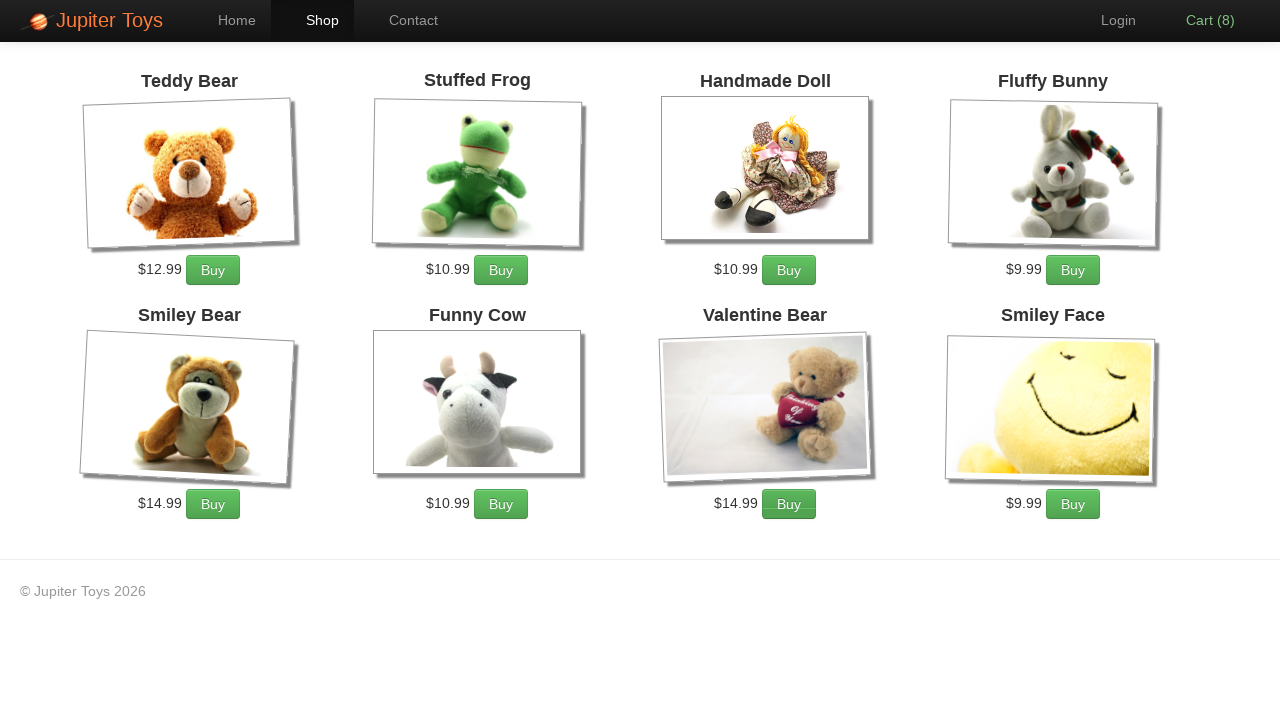

Added Valentine Bear to cart at (789, 504) on li:has-text('Valentine Bear') >> a:has-text('Buy')
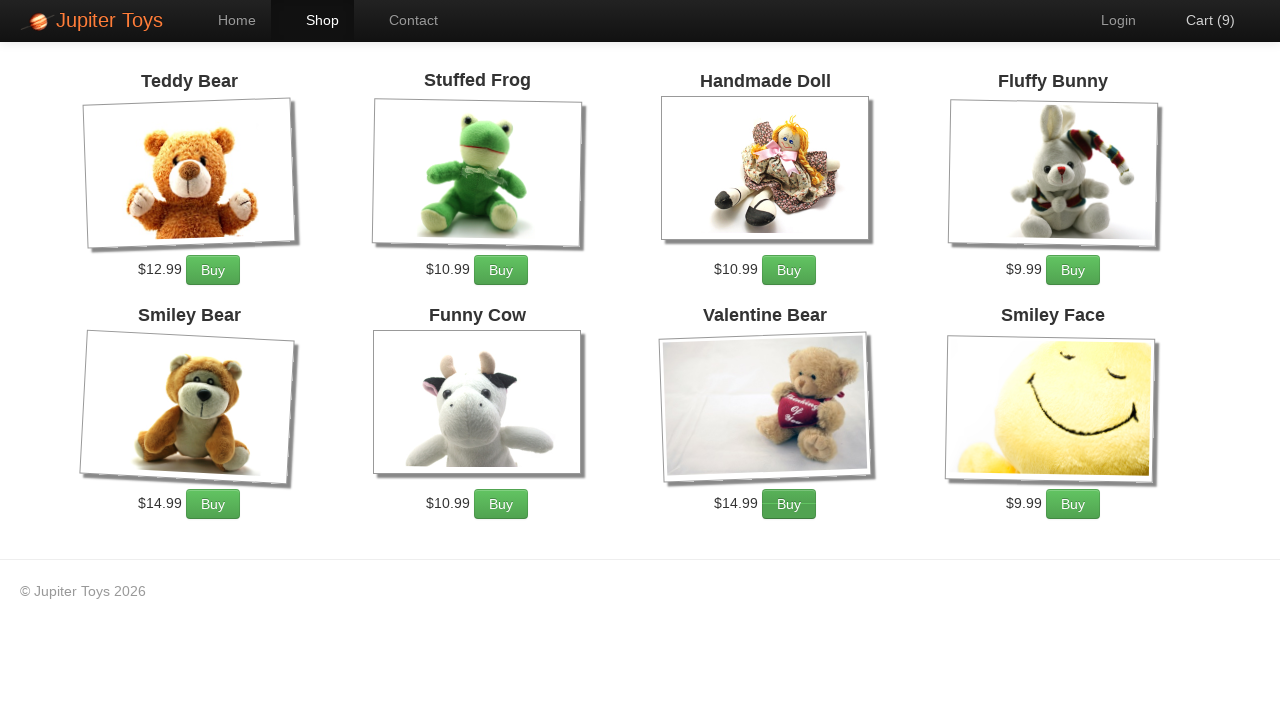

Added Valentine Bear to cart at (789, 504) on li:has-text('Valentine Bear') >> a:has-text('Buy')
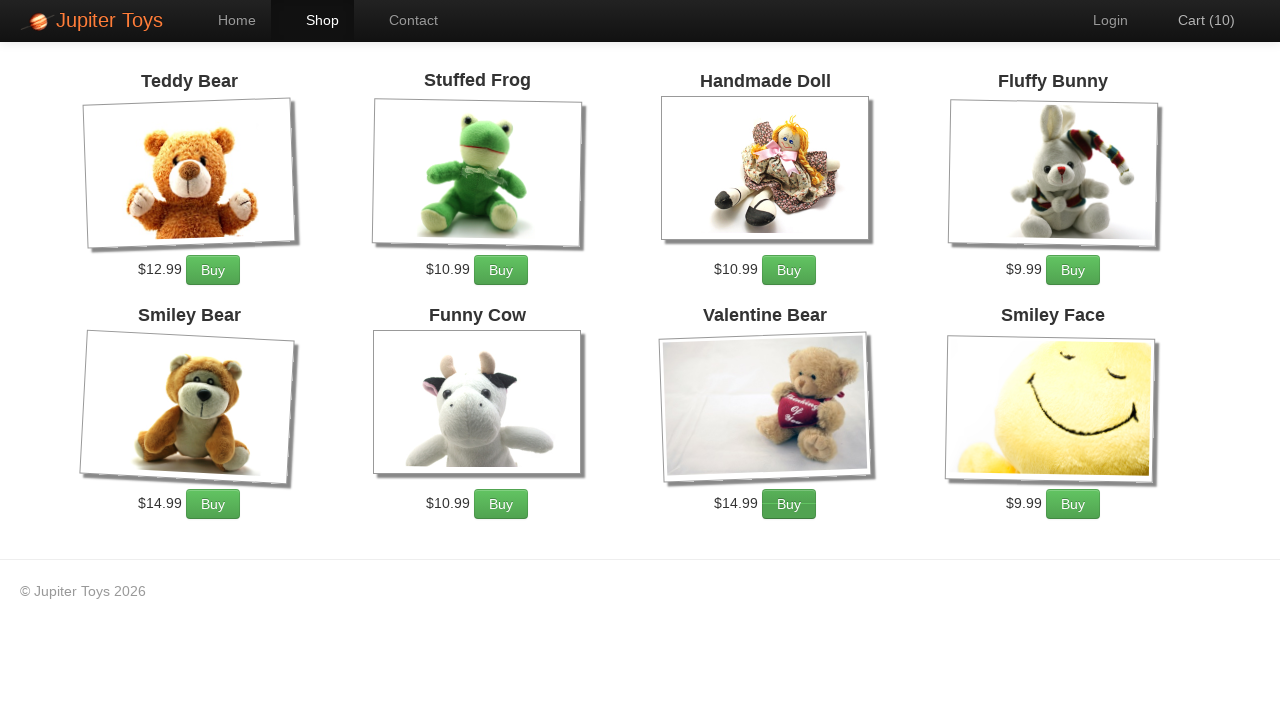

Navigated to cart page at (1196, 20) on a[href='#/cart']
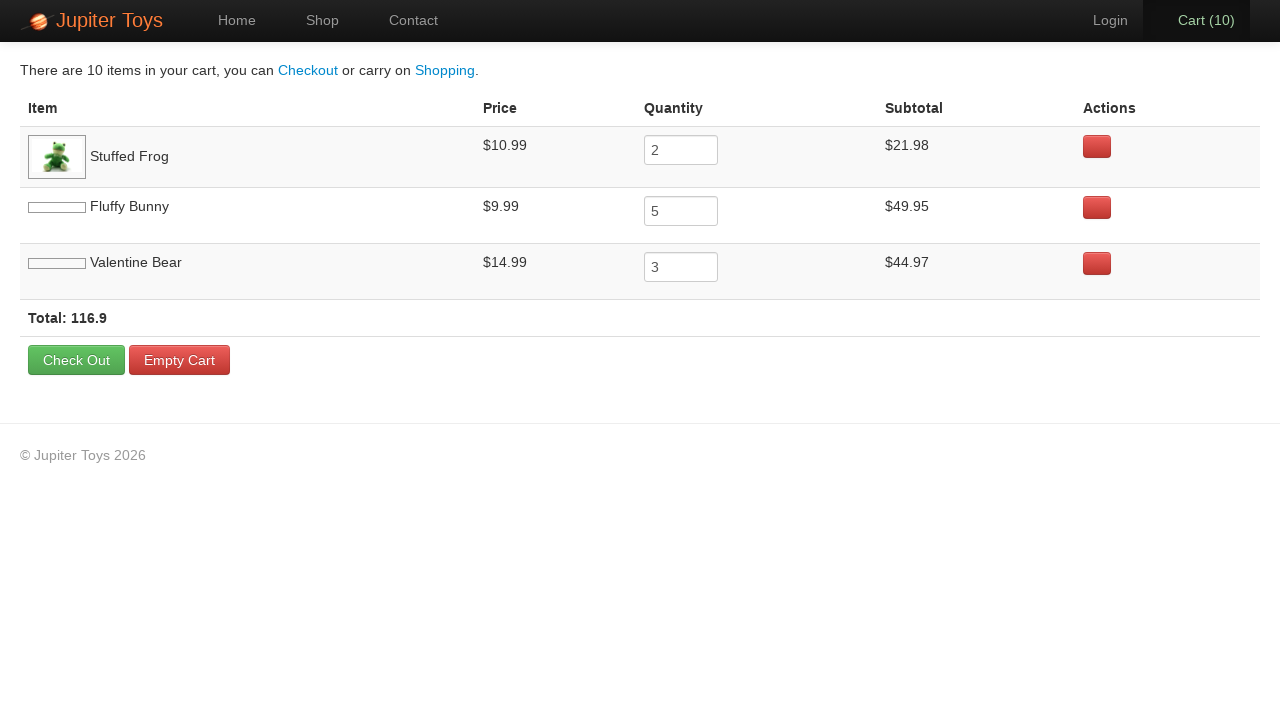

Cart page loaded with total price displayed
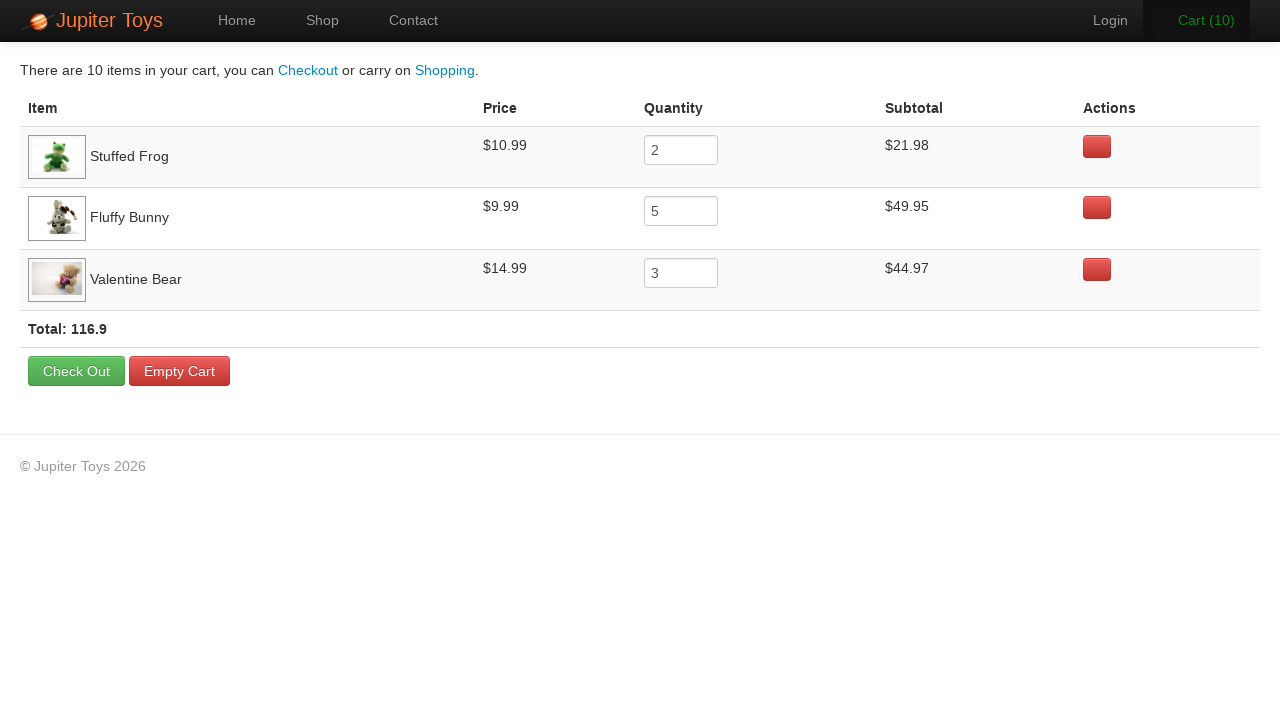

Retrieved total price from cart: Total: 116.9
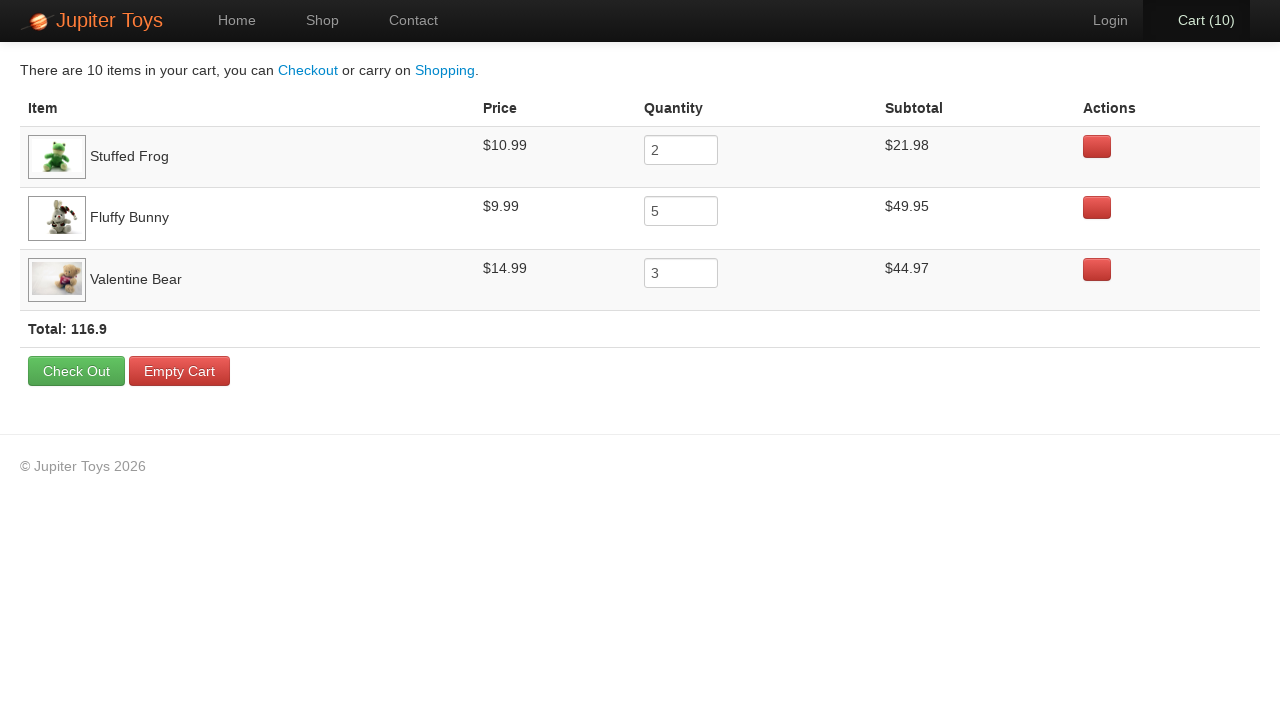

Verified cart total equals $116.90
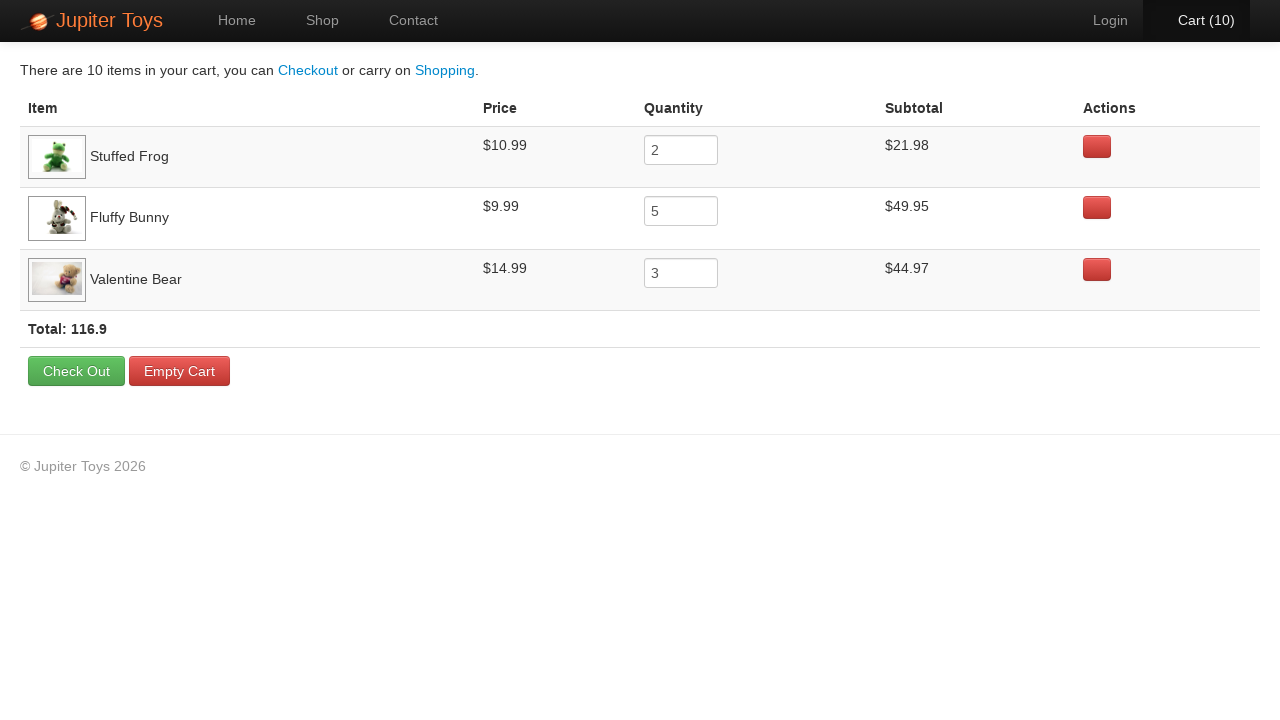

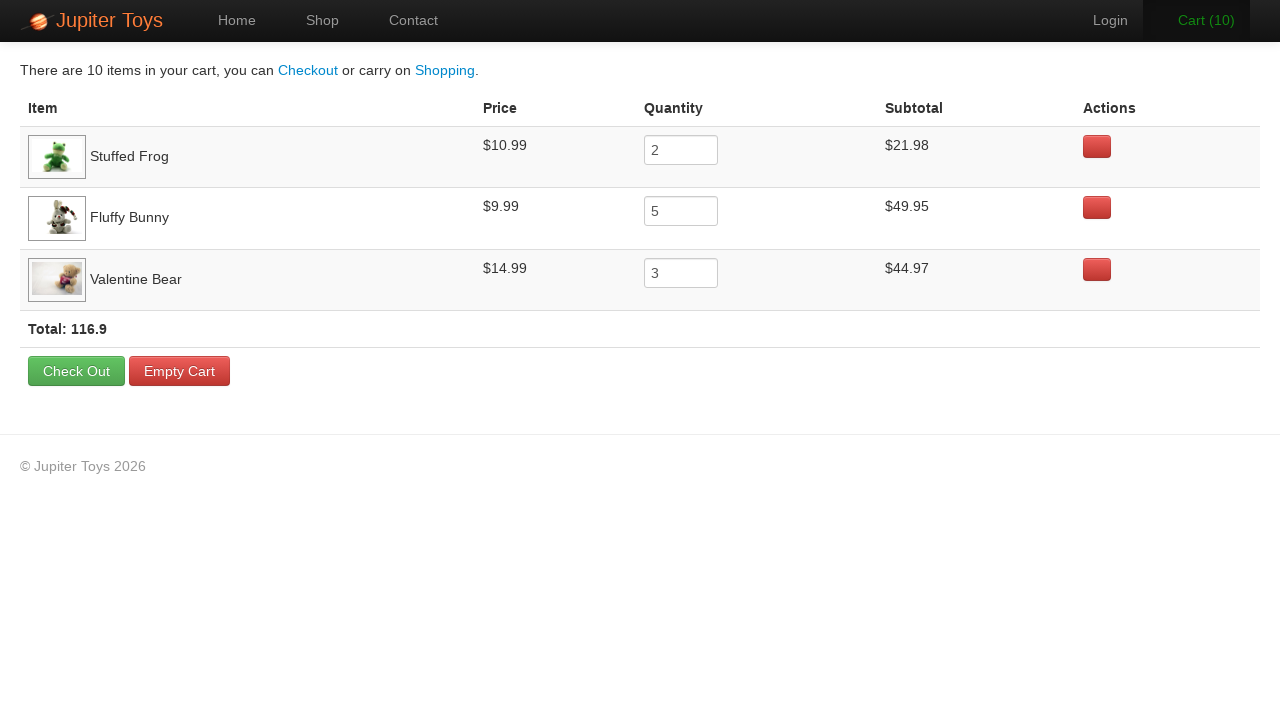